Verifies that the page title of the OrangeHRM login page matches the expected value "OrangeHRM".

Starting URL: https://opensource-demo.orangehrmlive.com/web/index.php/auth/login

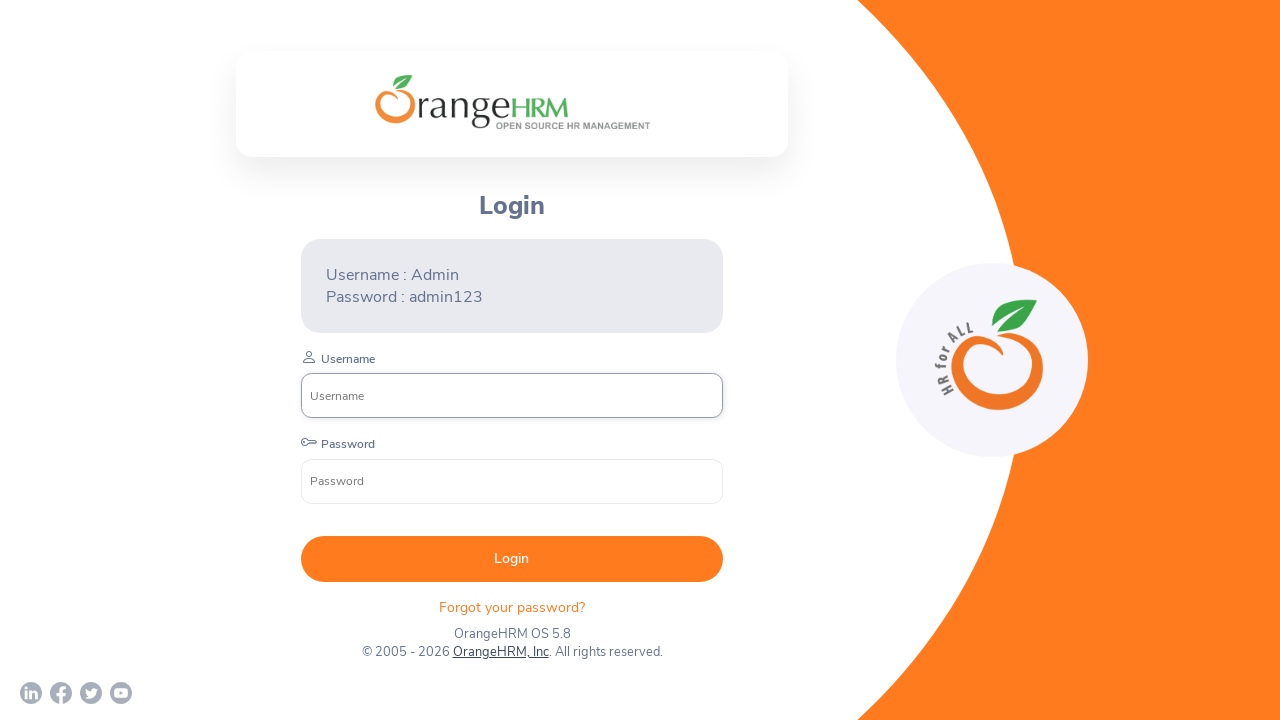

Waited for page to reach domcontentloaded state
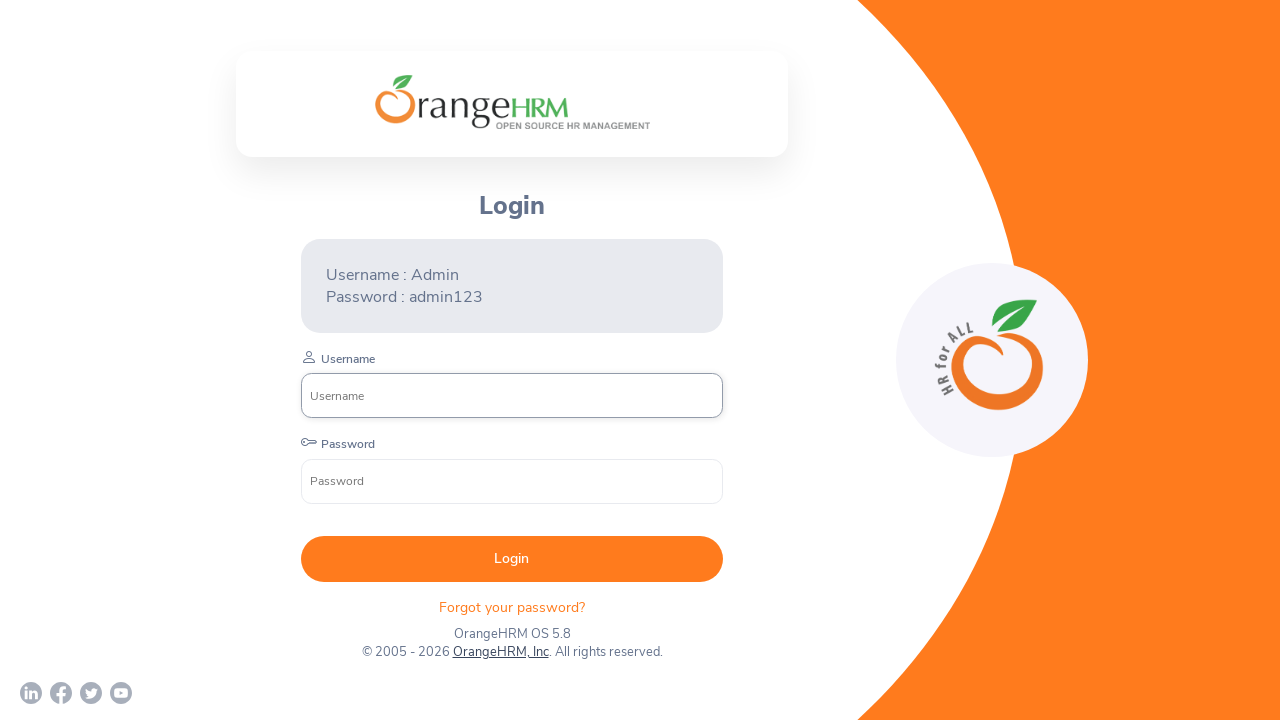

Verified page title matches expected value 'OrangeHRM'
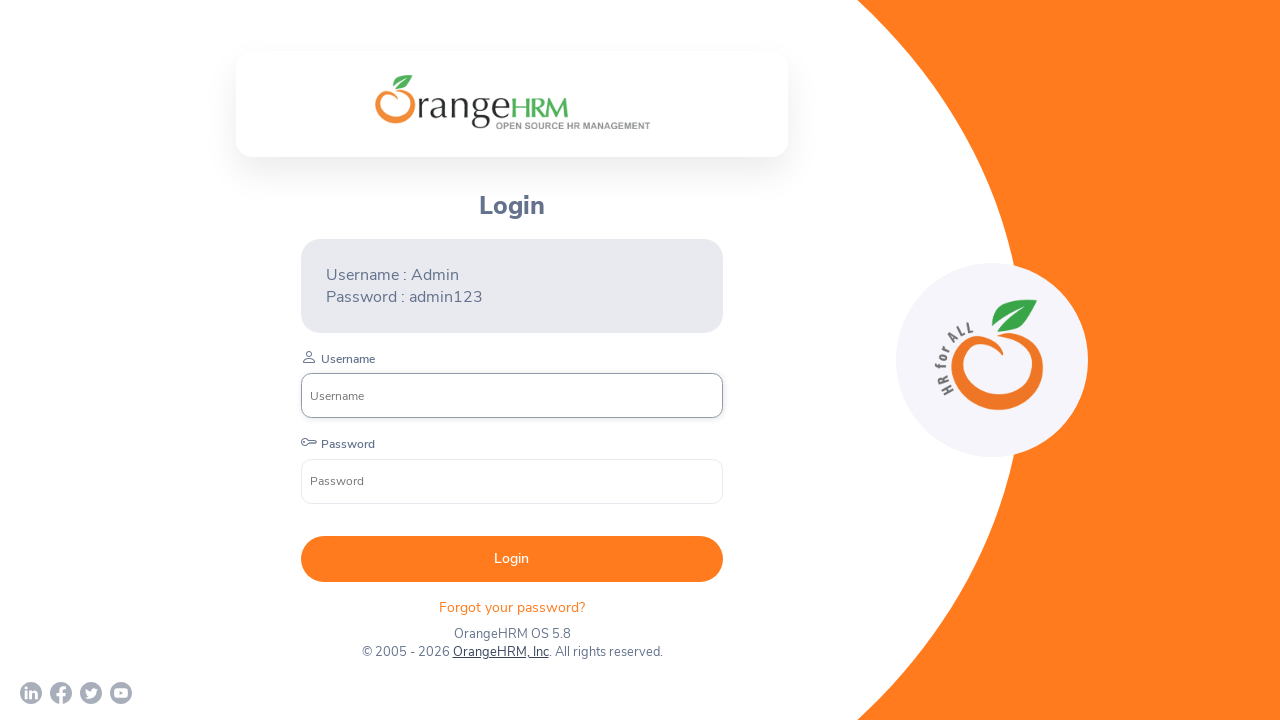

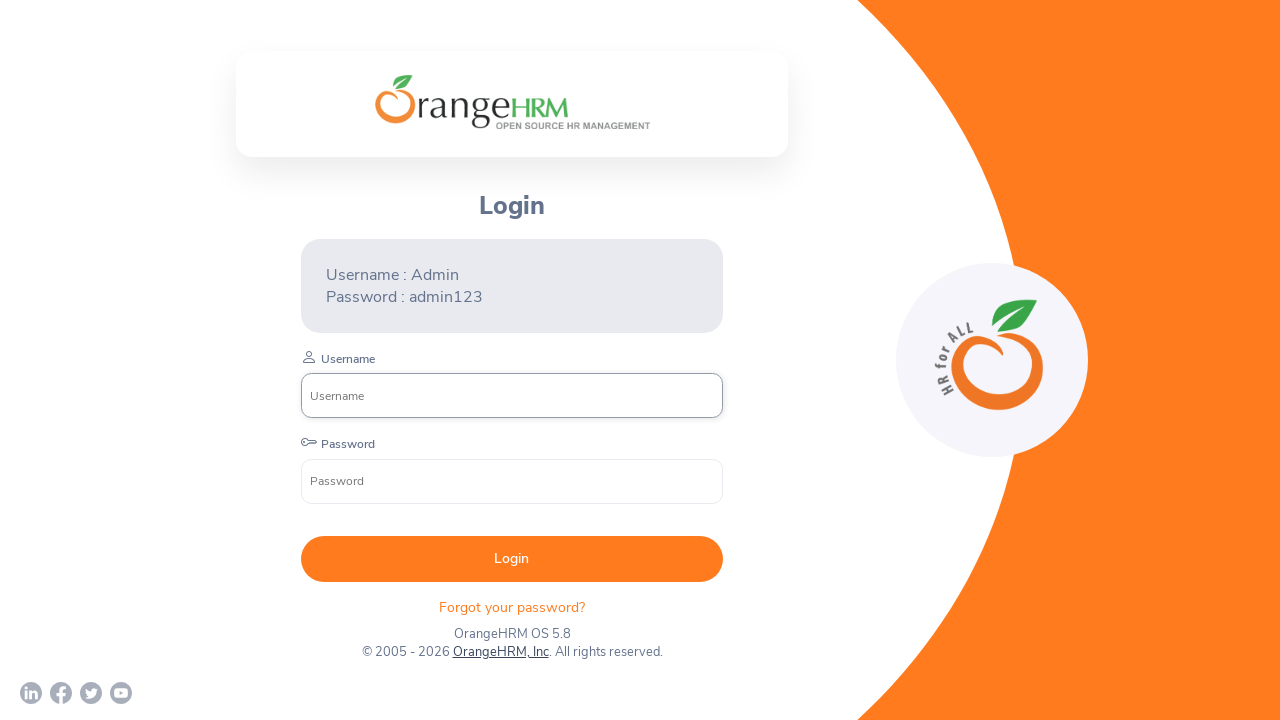